Opens all links with target="_blank" attribute on the Selenium documentation website to test handling multiple browser windows

Starting URL: https://www.selenium.dev/

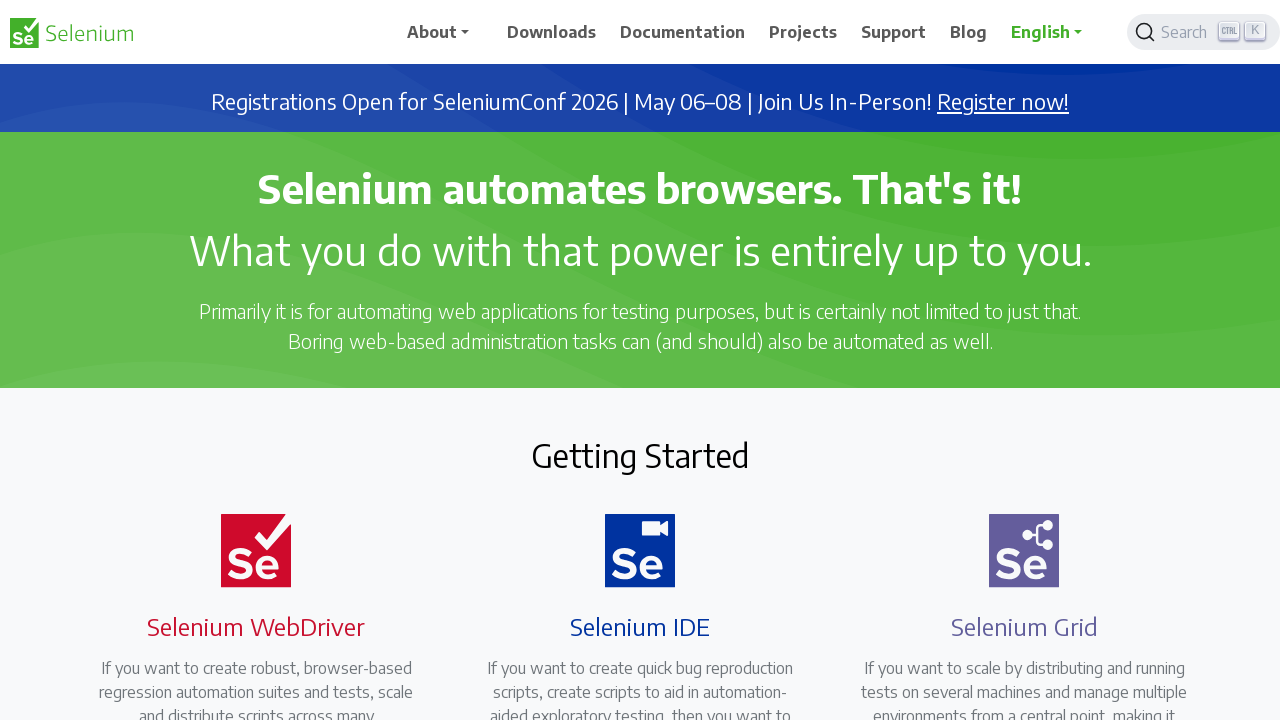

Retrieved all links with target='_blank' attribute from Selenium documentation
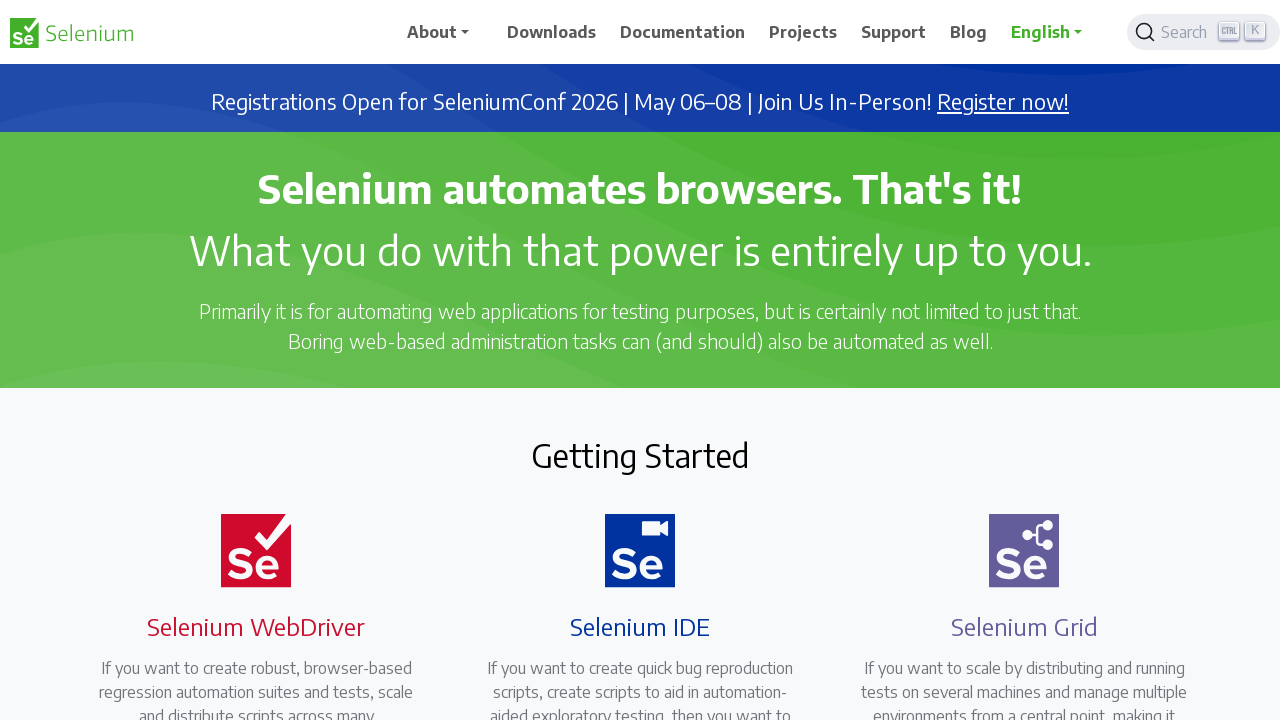

Stored main page context for reference
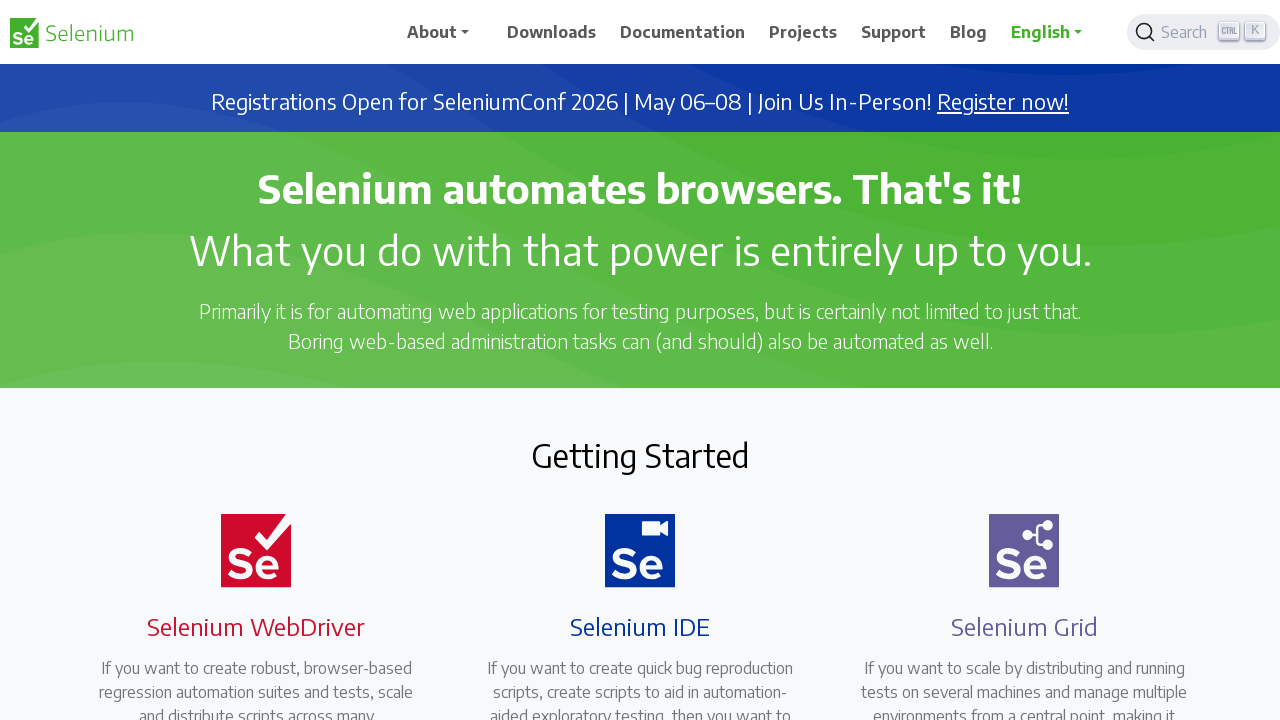

Clicked a link with target='_blank' to open in new tab
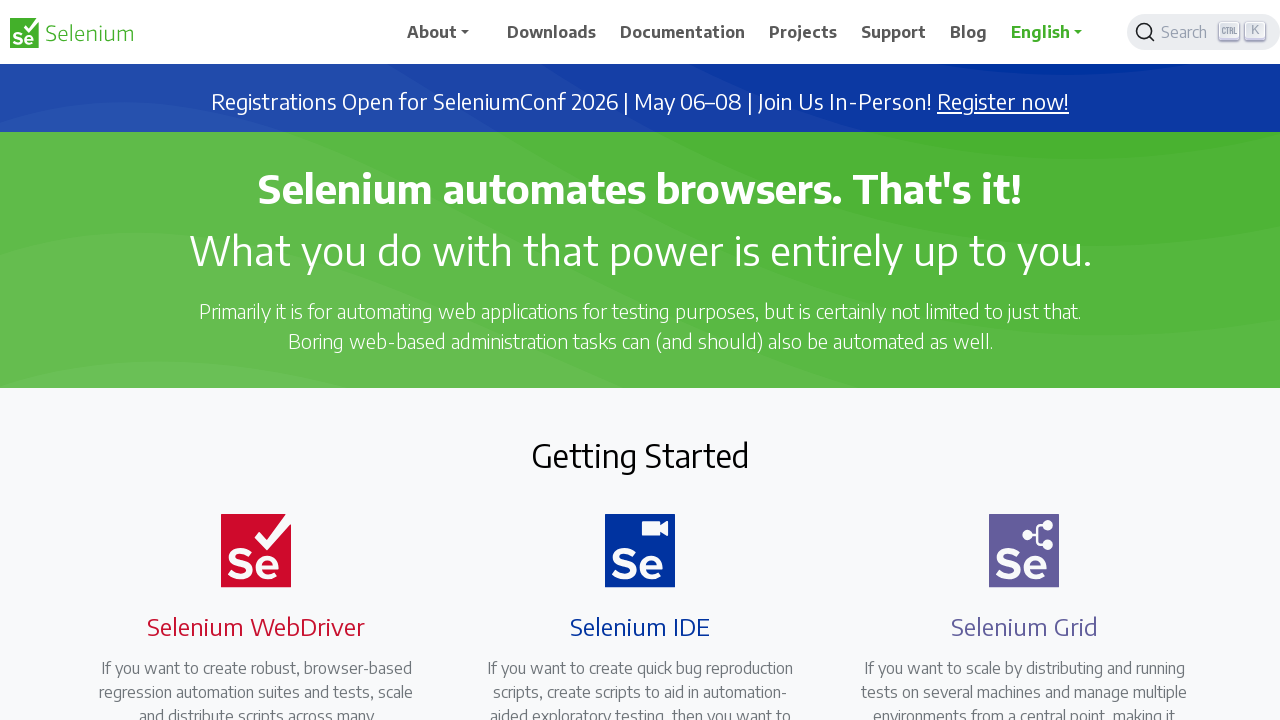

Clicked a link with target='_blank' to open in new tab
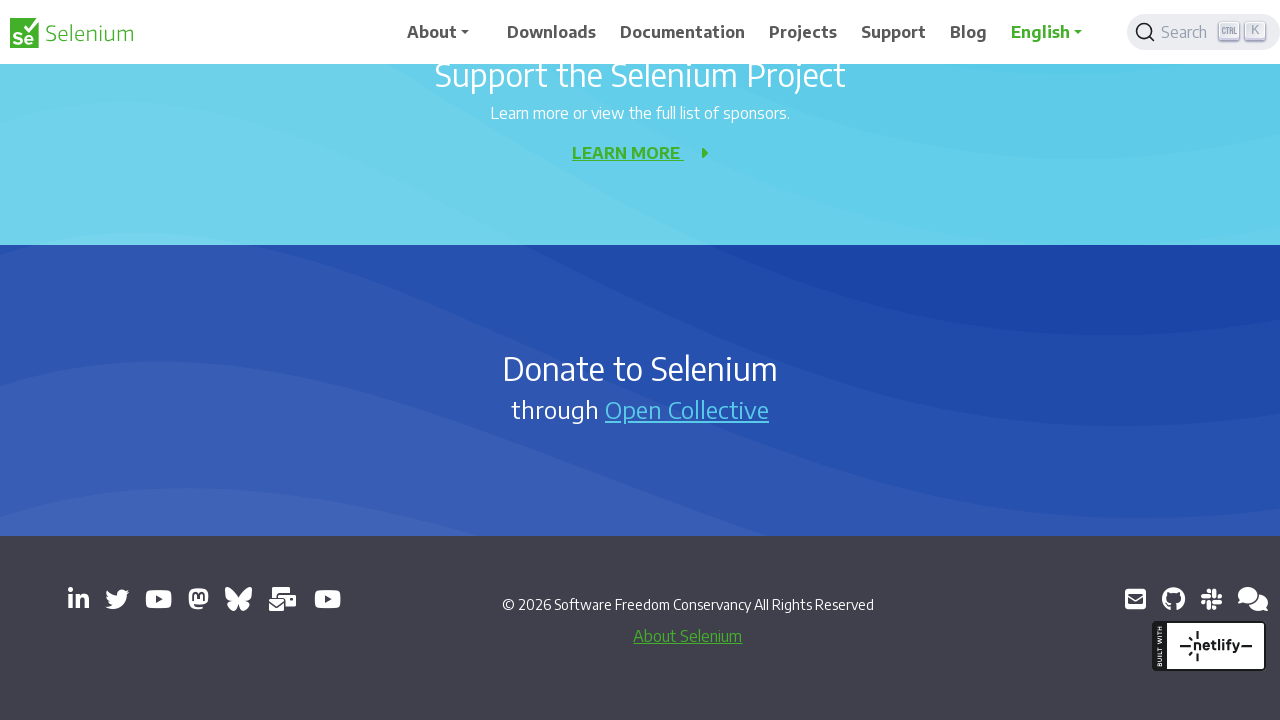

Clicked a link with target='_blank' to open in new tab
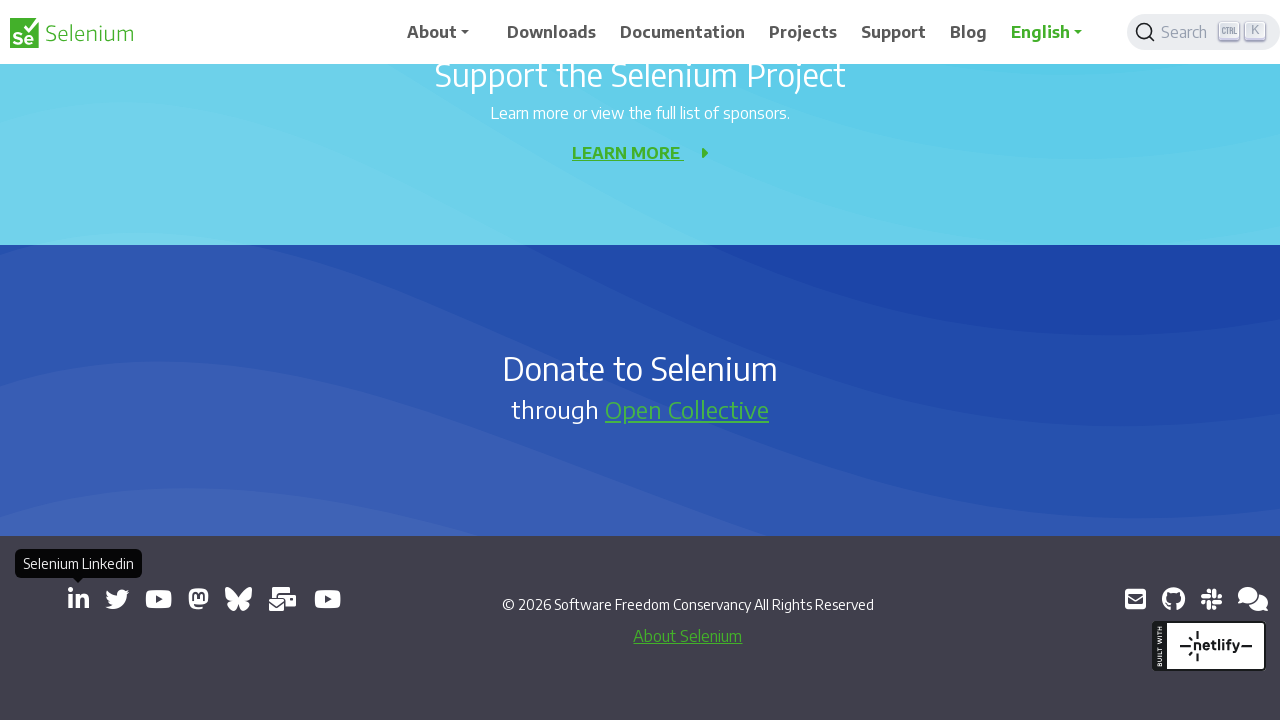

Clicked a link with target='_blank' to open in new tab
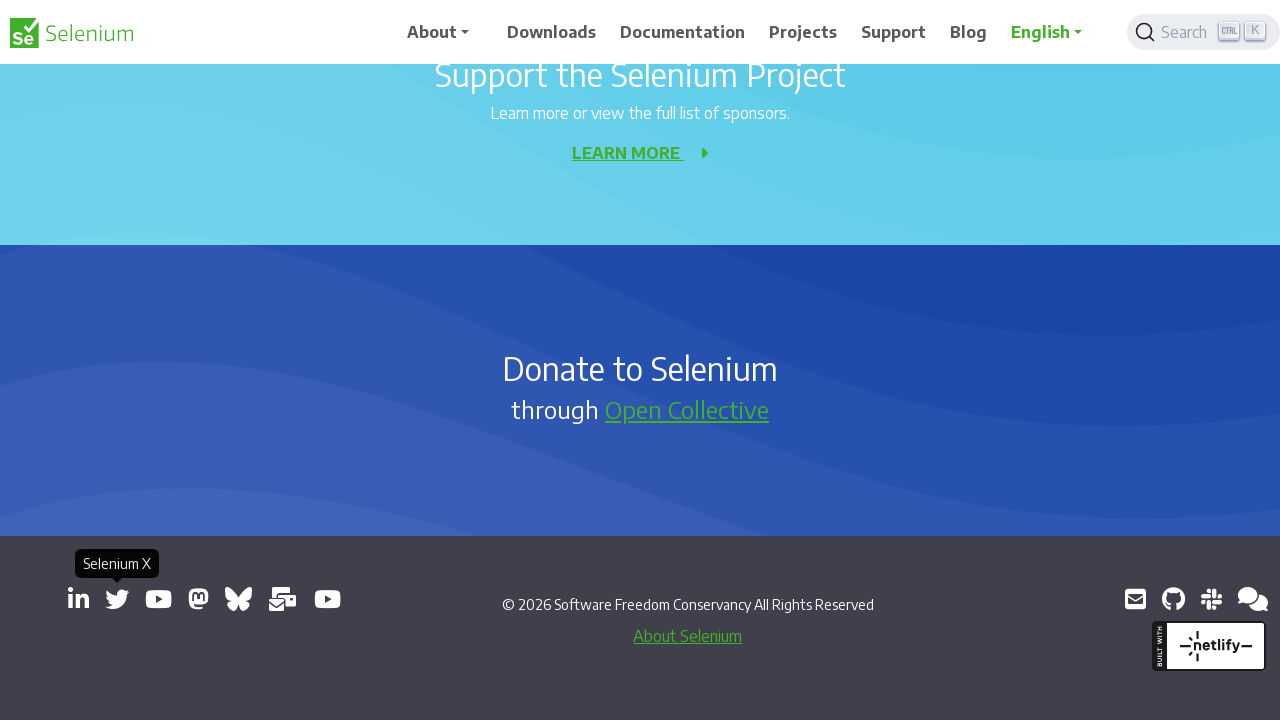

Clicked a link with target='_blank' to open in new tab
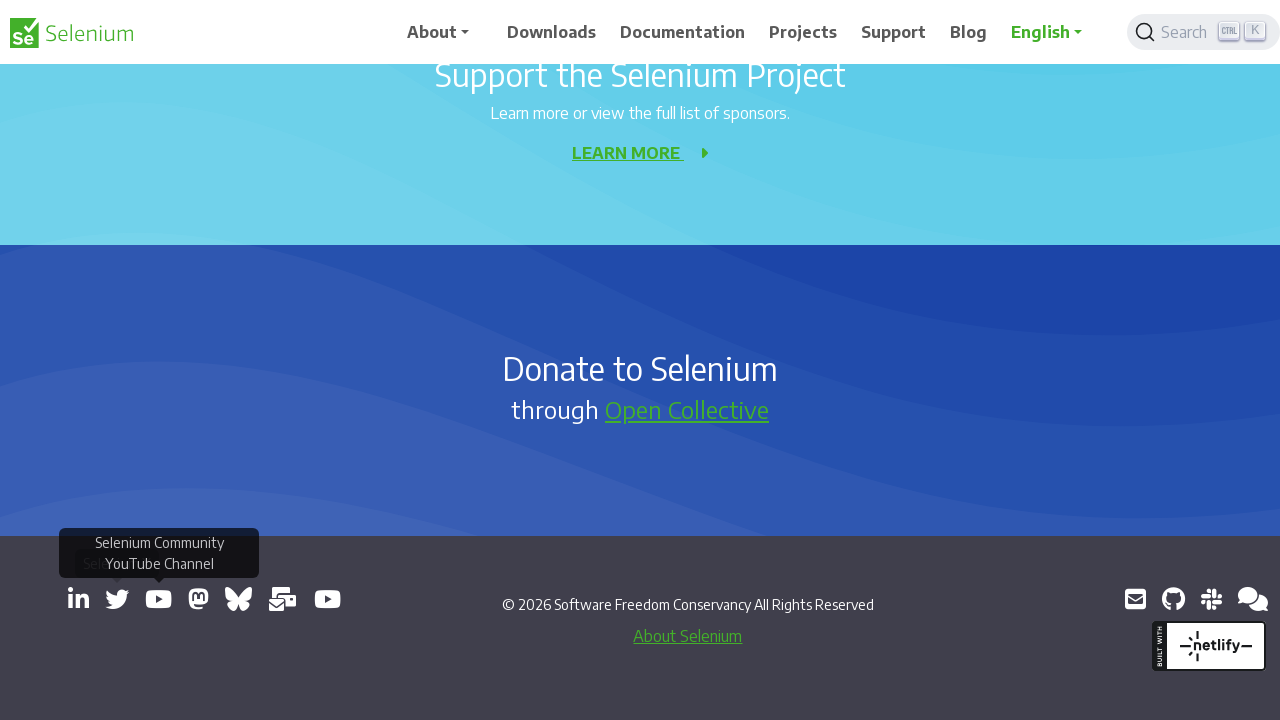

Clicked a link with target='_blank' to open in new tab
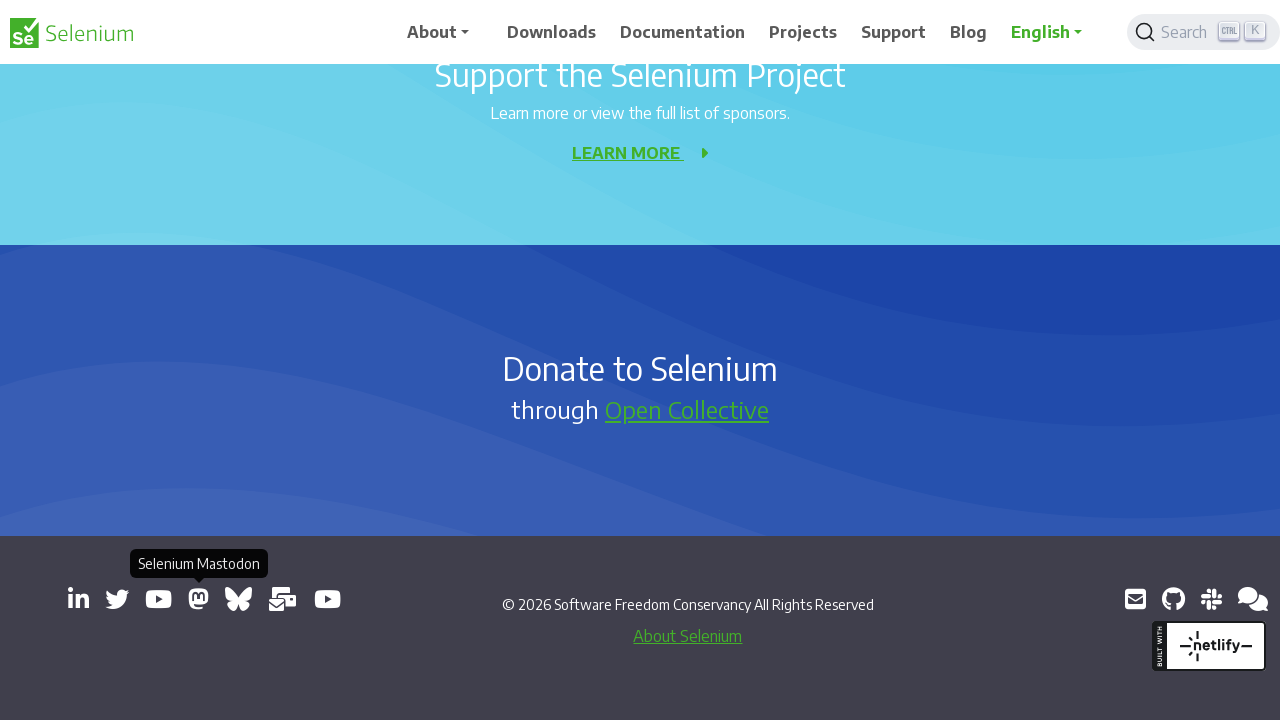

Clicked a link with target='_blank' to open in new tab
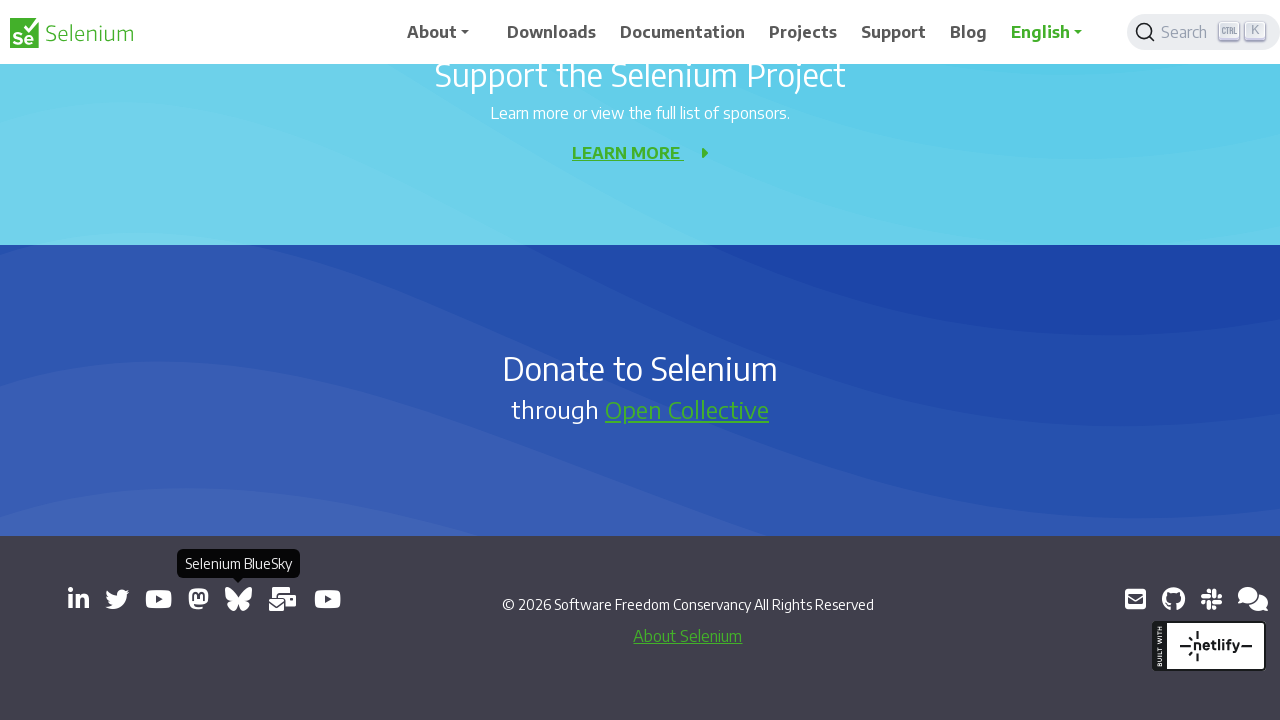

Clicked a link with target='_blank' to open in new tab
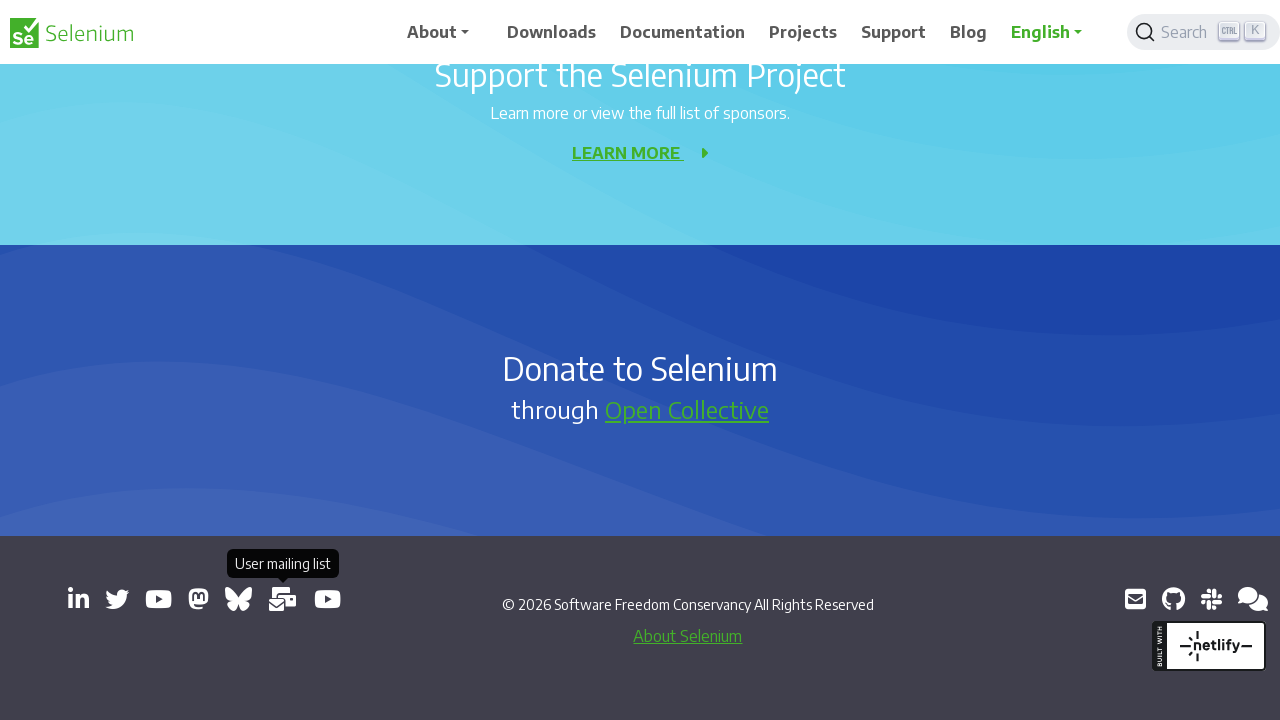

Clicked a link with target='_blank' to open in new tab
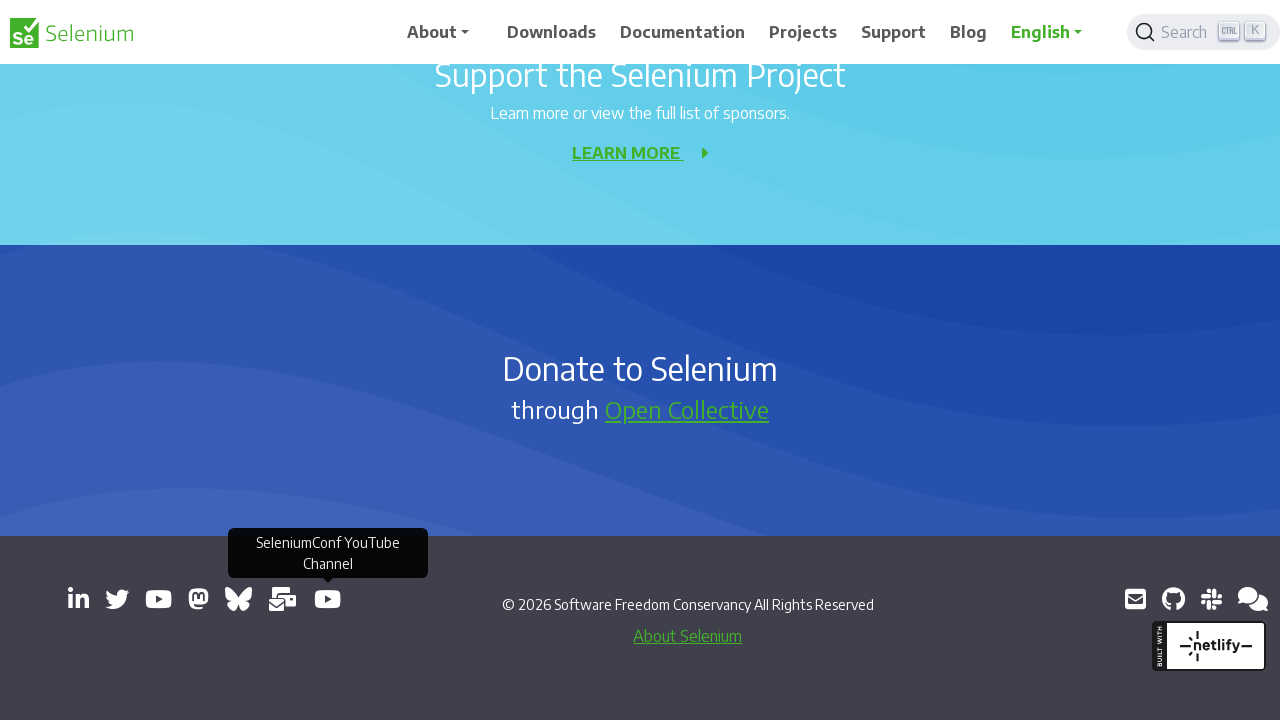

Clicked a link with target='_blank' to open in new tab
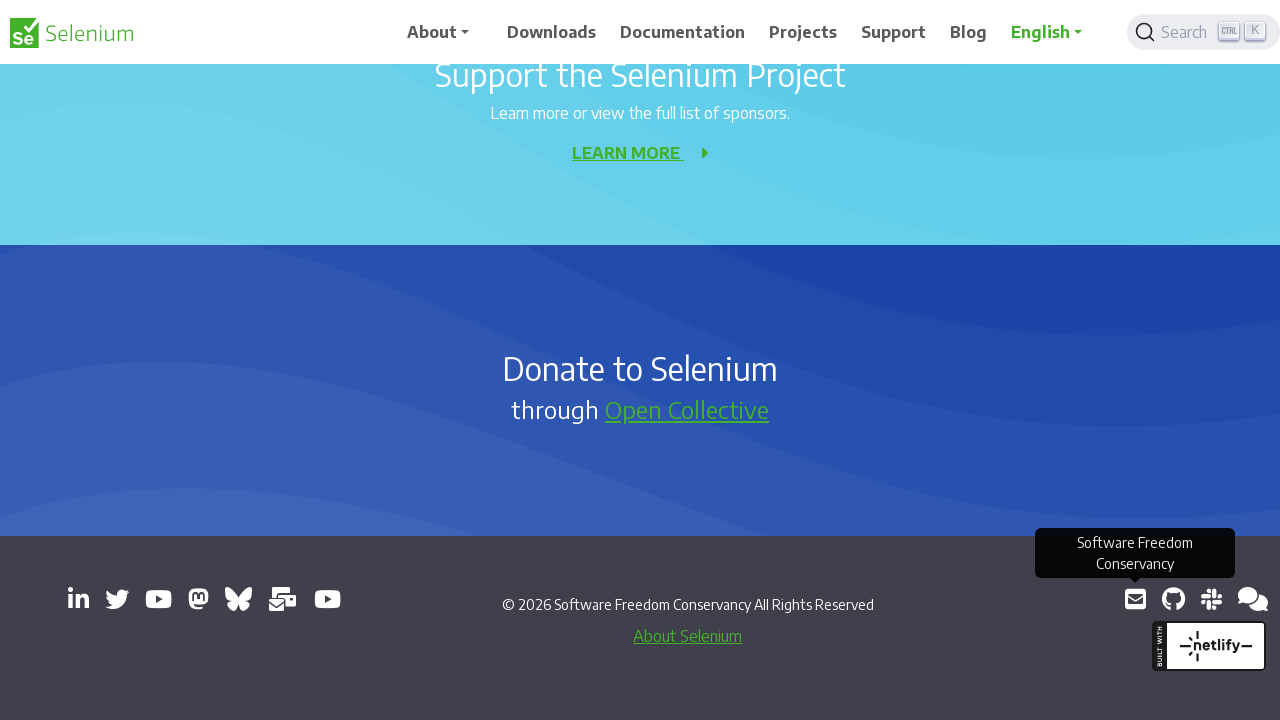

Clicked a link with target='_blank' to open in new tab
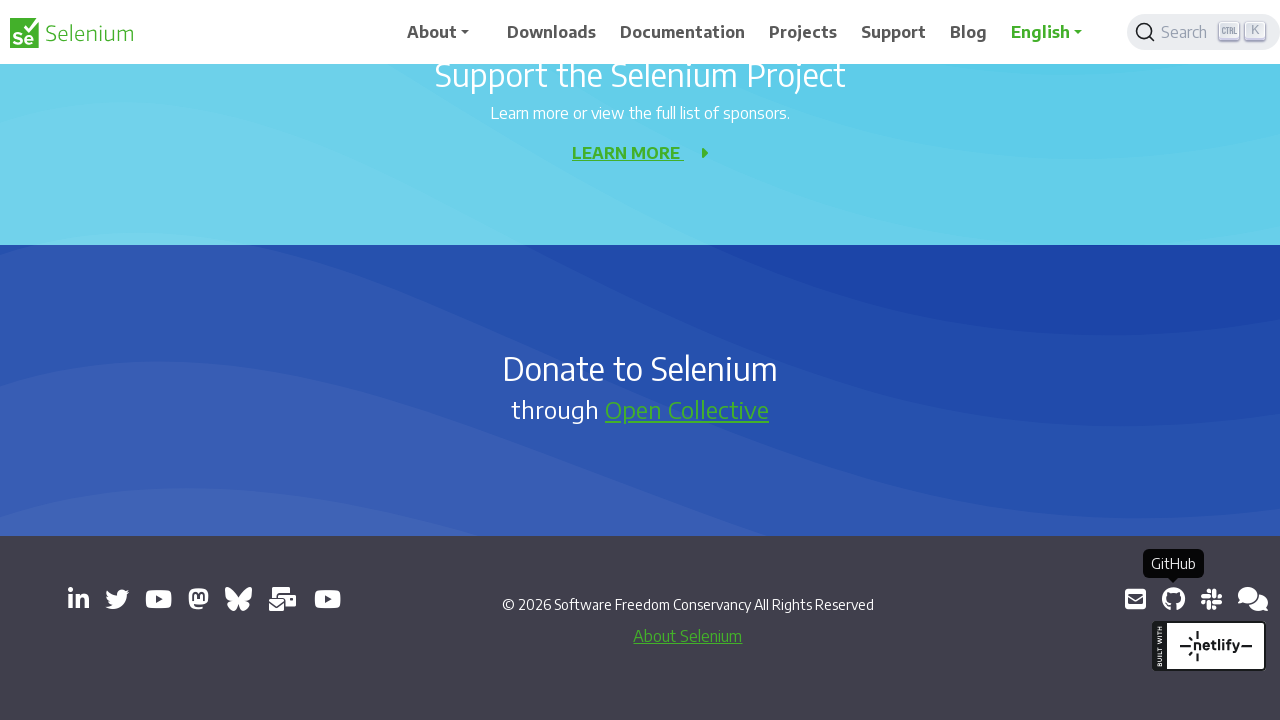

Clicked a link with target='_blank' to open in new tab
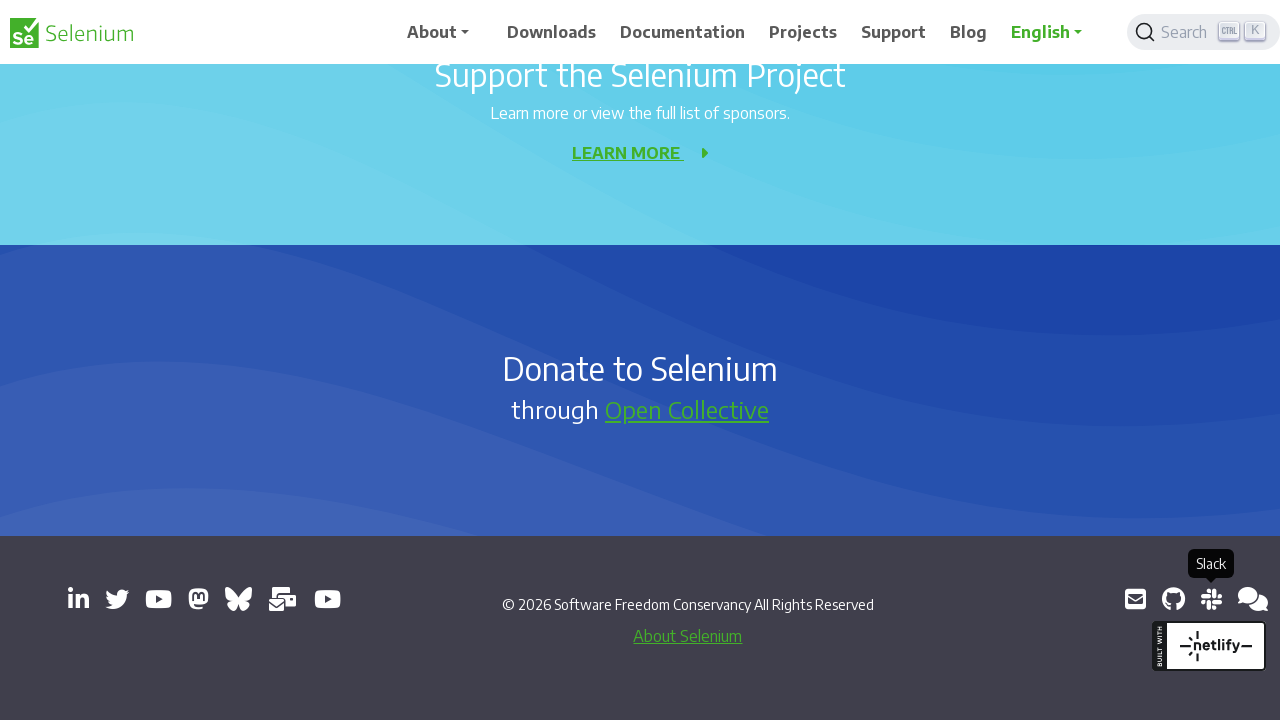

Clicked a link with target='_blank' to open in new tab
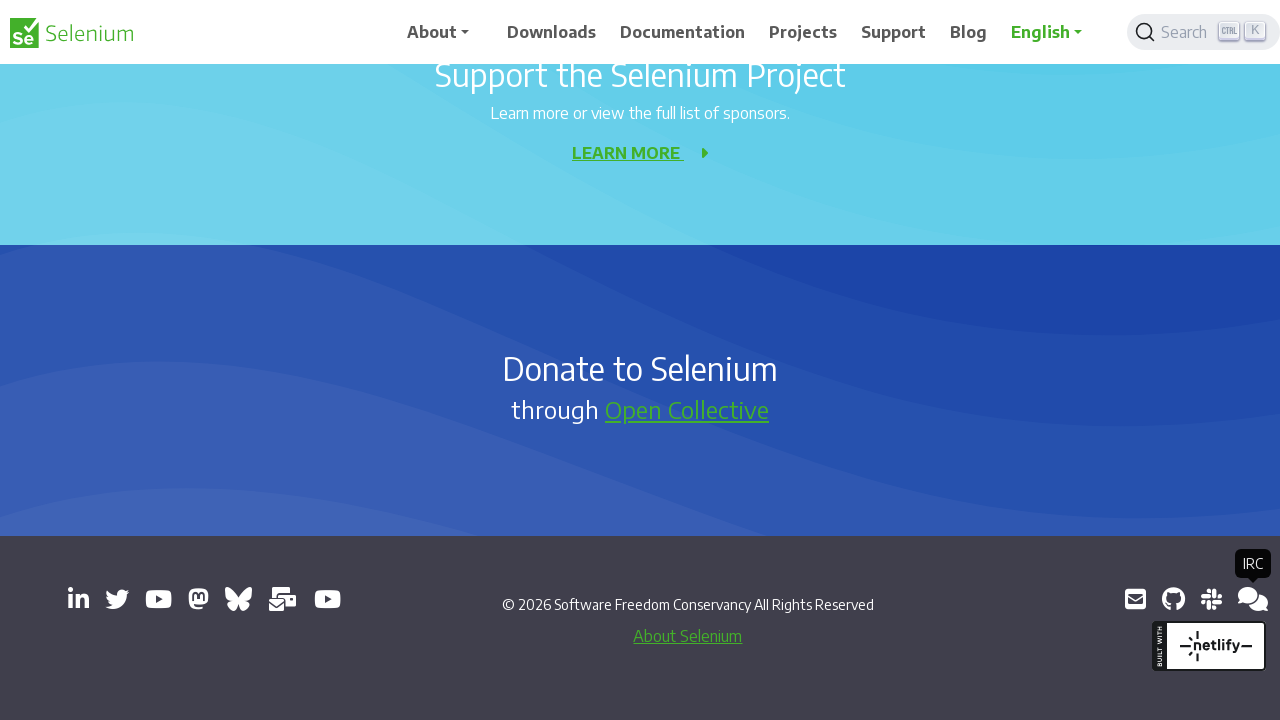

Clicked a link with target='_blank' to open in new tab
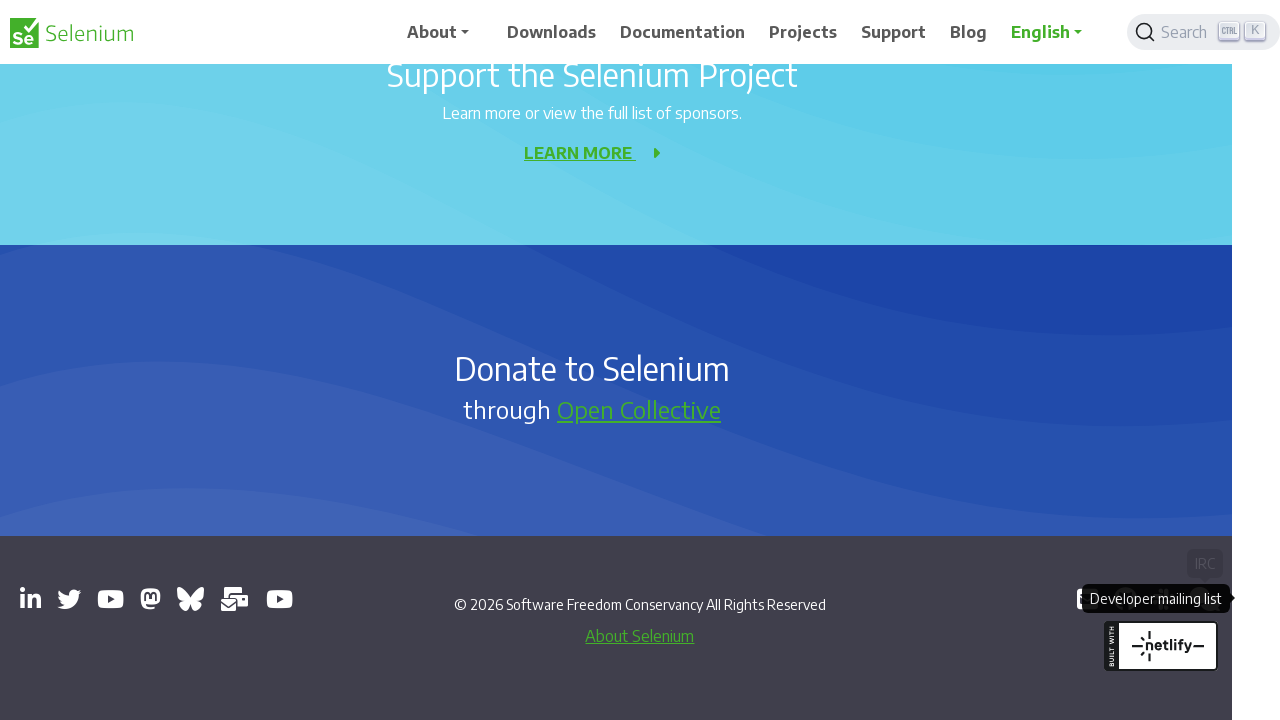

Retrieved all open pages/tabs from browser context
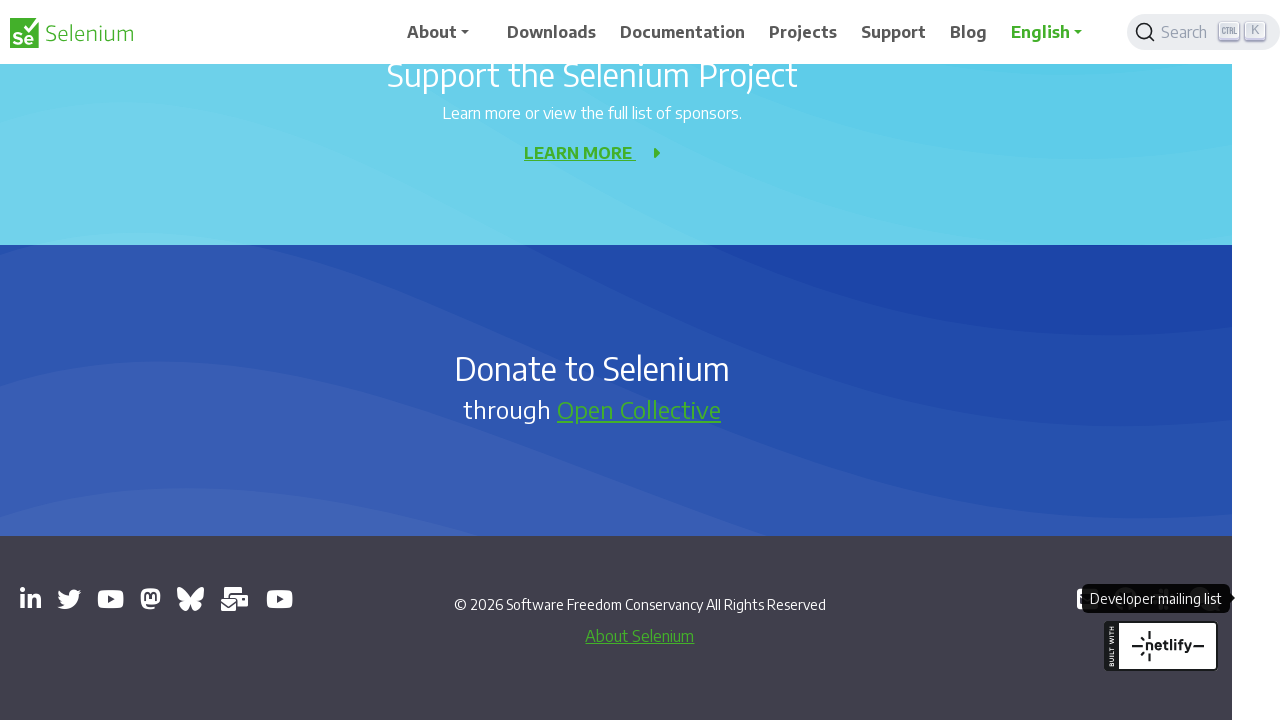

Logged information for page 0: https://www.selenium.dev/
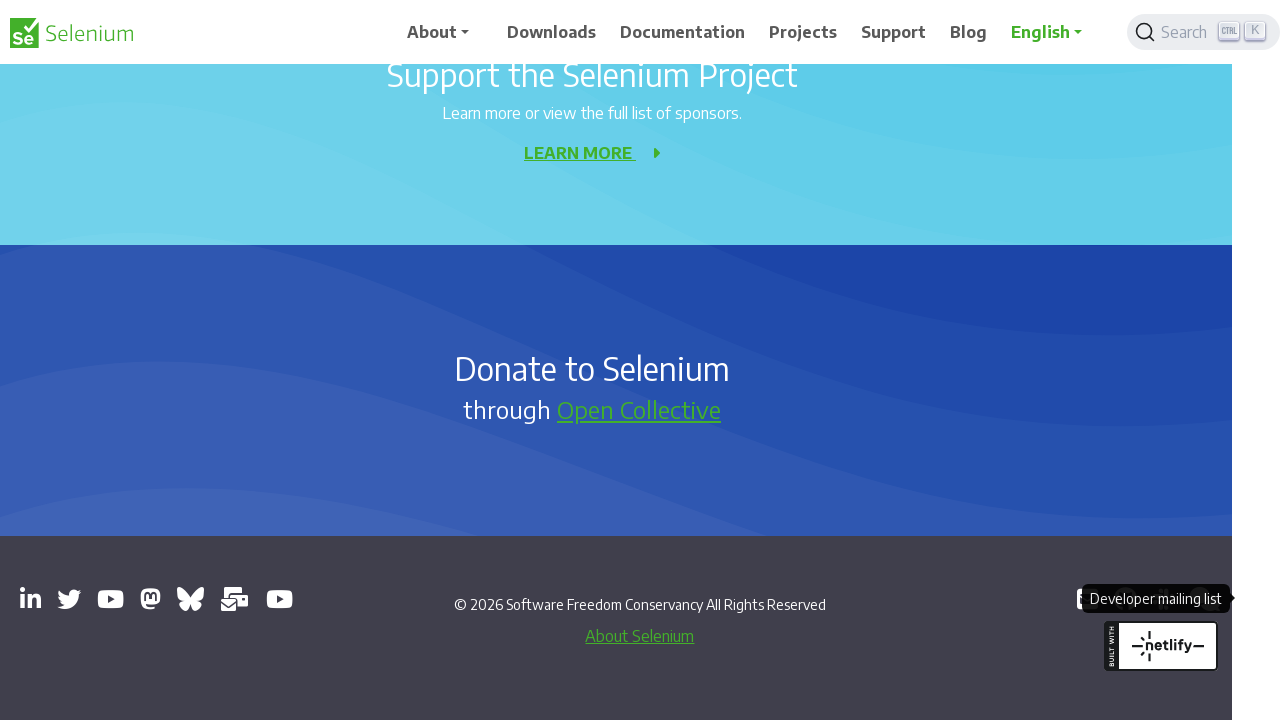

Logged information for page 1: https://seleniumconf.com/register/?utm_medium=Referral&utm_source=selenium.dev&utm_campaign=register
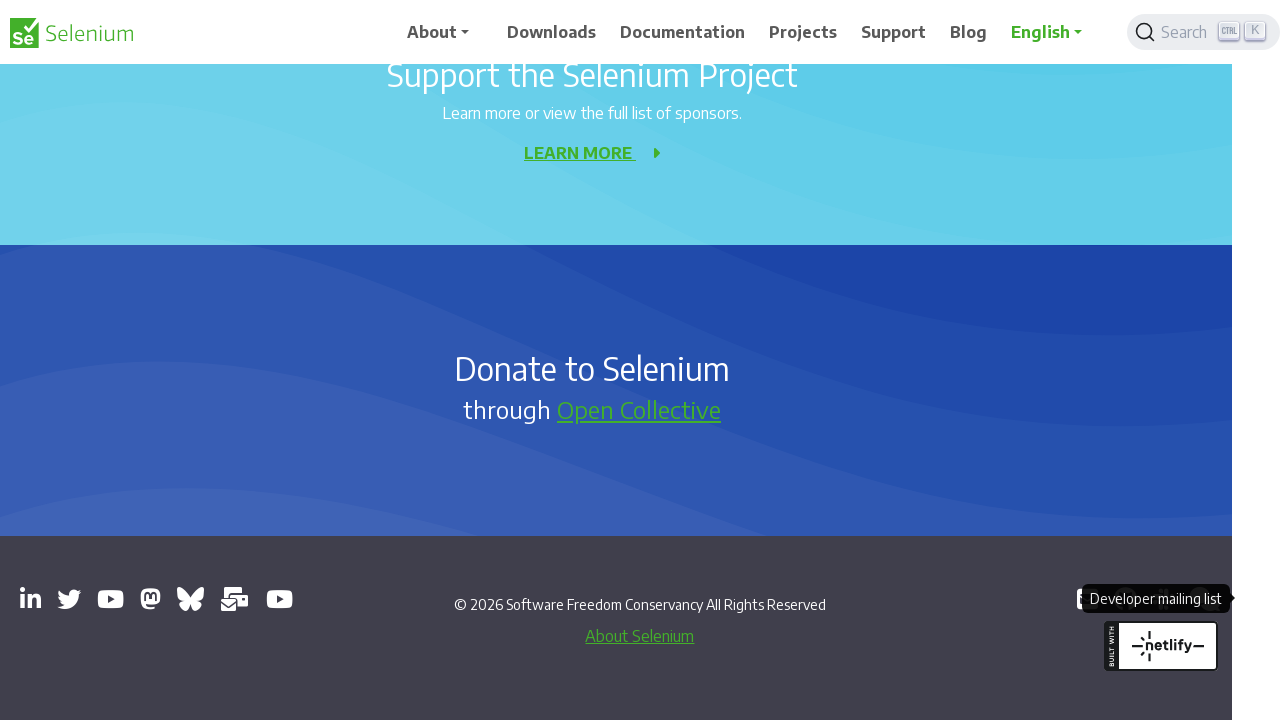

Logged information for page 2: chrome-error://chromewebdata/
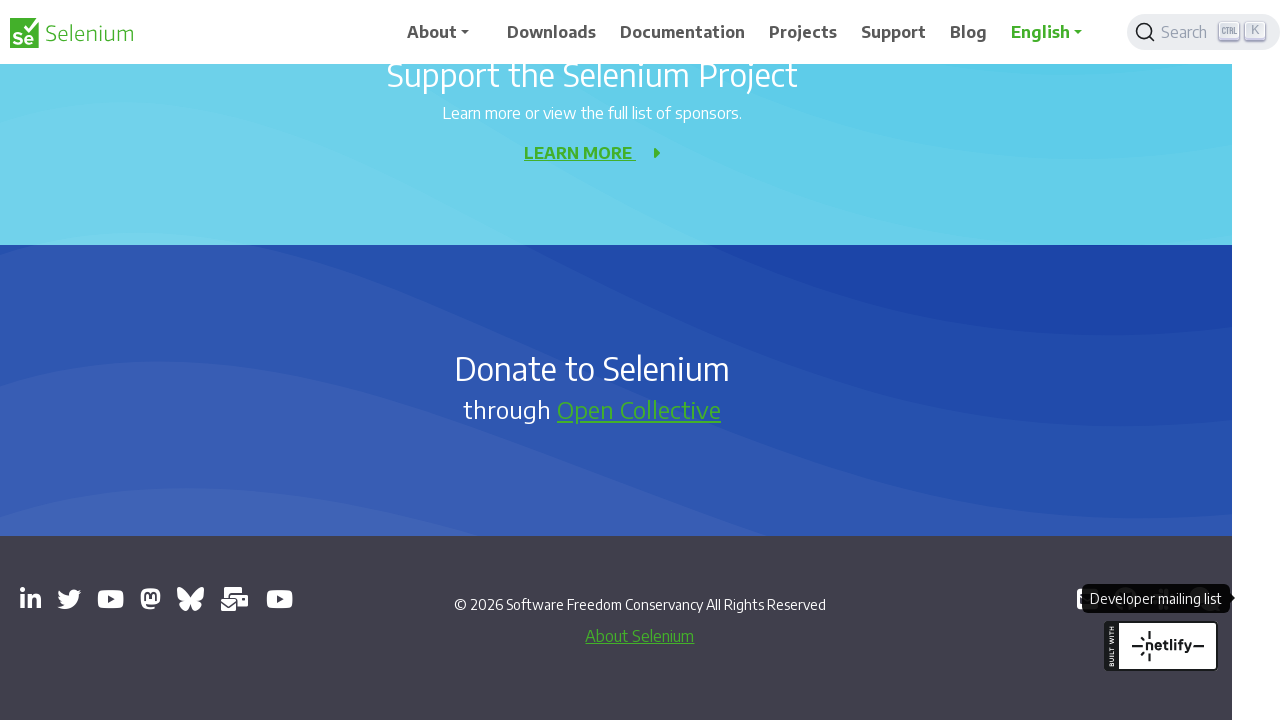

Logged information for page 3: chrome-error://chromewebdata/
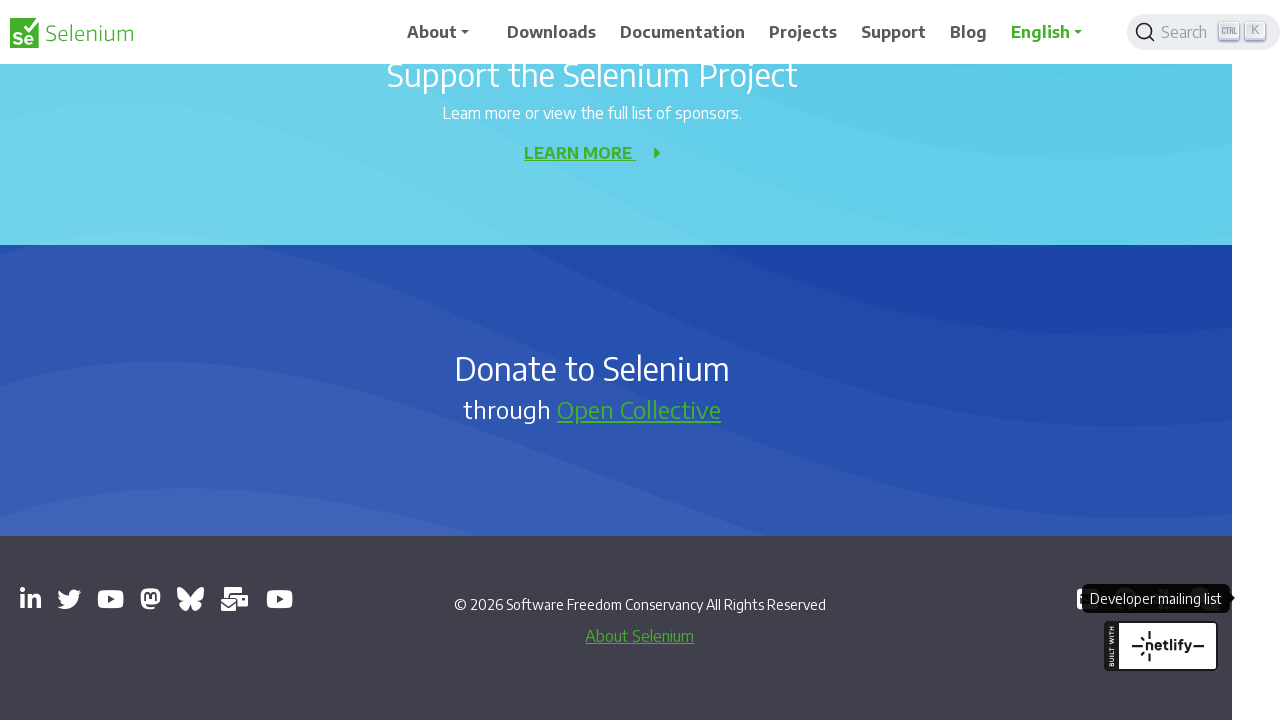

Logged information for page 4: chrome-error://chromewebdata/
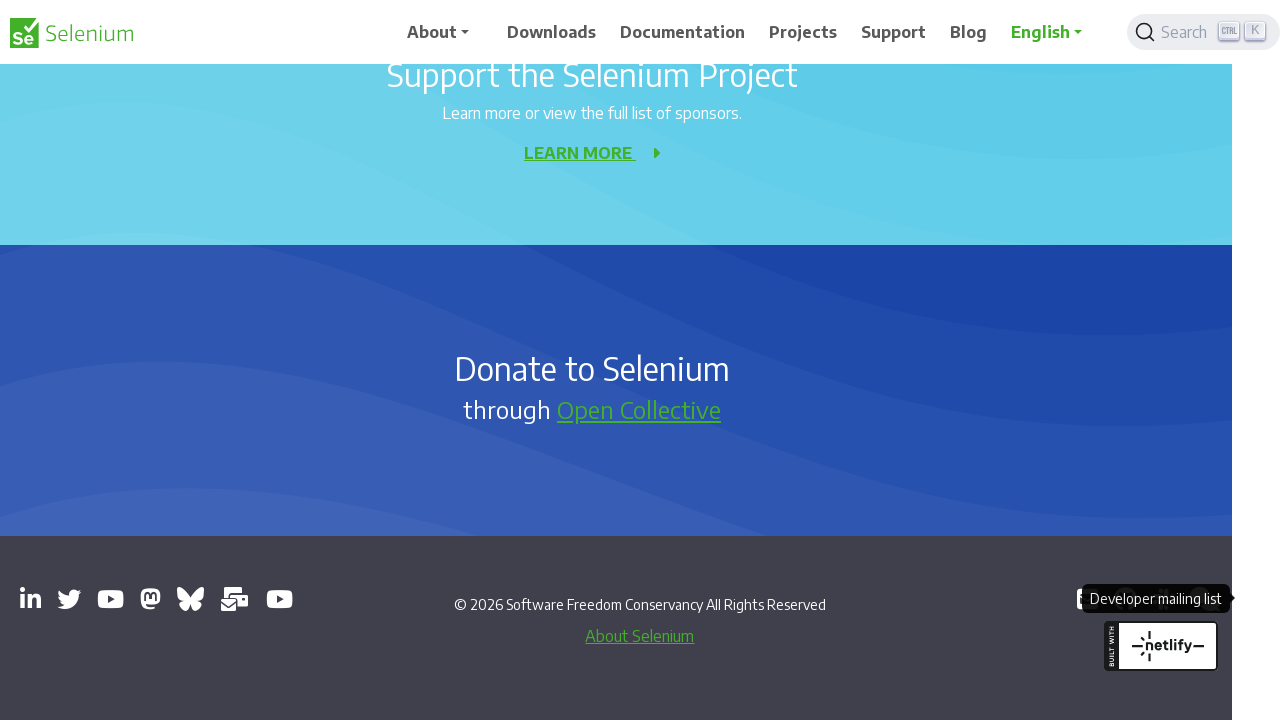

Logged information for page 5: https://www.youtube.com/@SeleniumHQProject
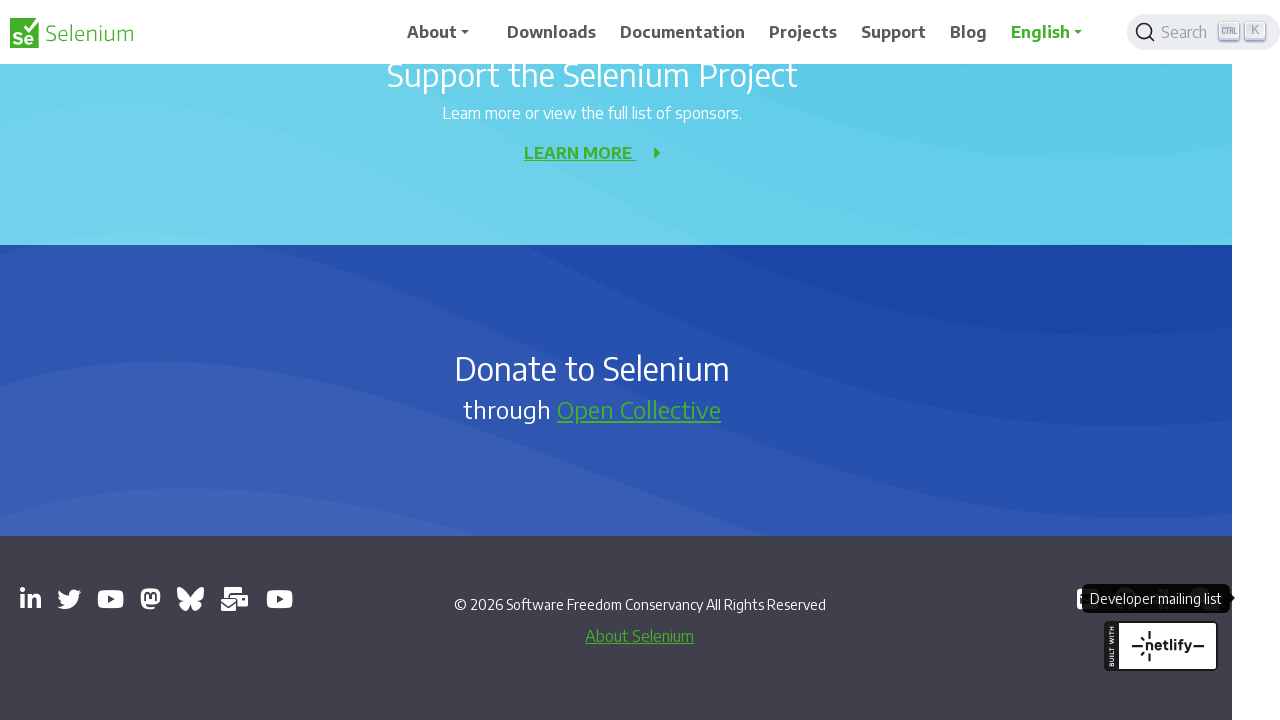

Logged information for page 6: https://mastodon.social/redirect/accounts/110869641967823055
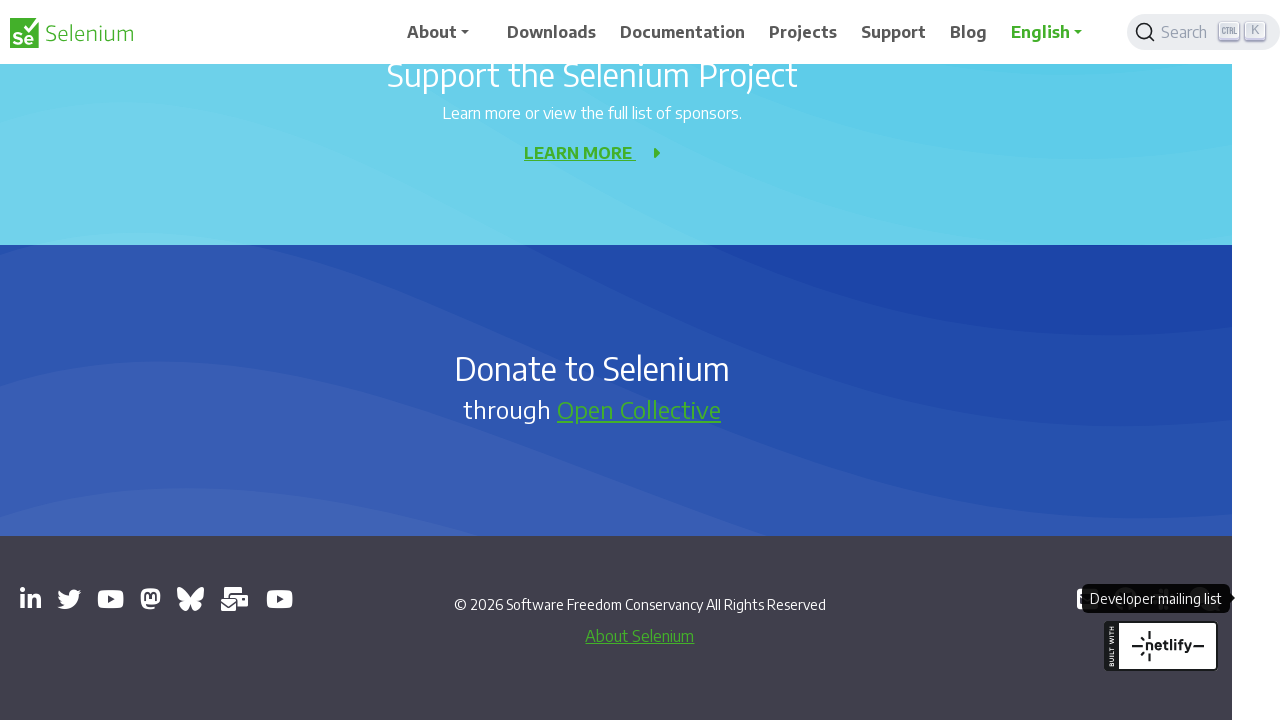

Logged information for page 7: https://bsky.app/profile/seleniumconf.bsky.social
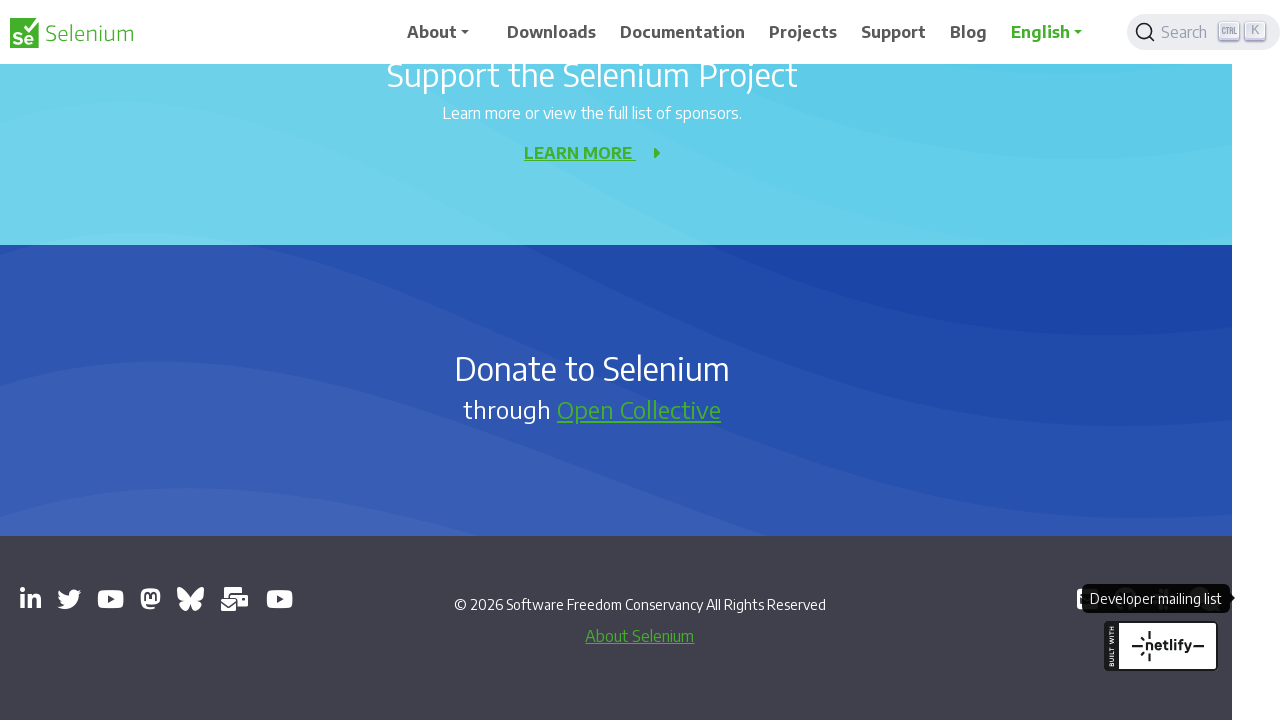

Logged information for page 8: https://groups.google.com/g/selenium-users
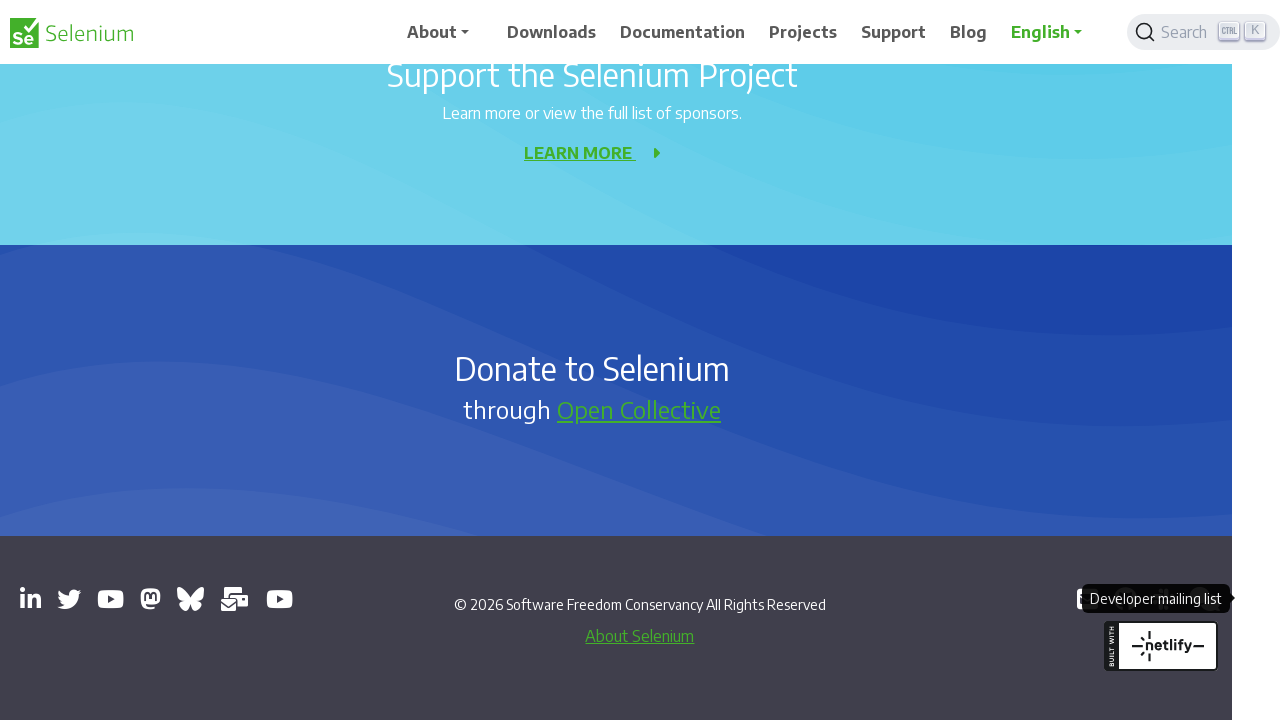

Logged information for page 9: https://www.youtube.com/channel/UCbDlgX_613xNMrDqCe3QNEw
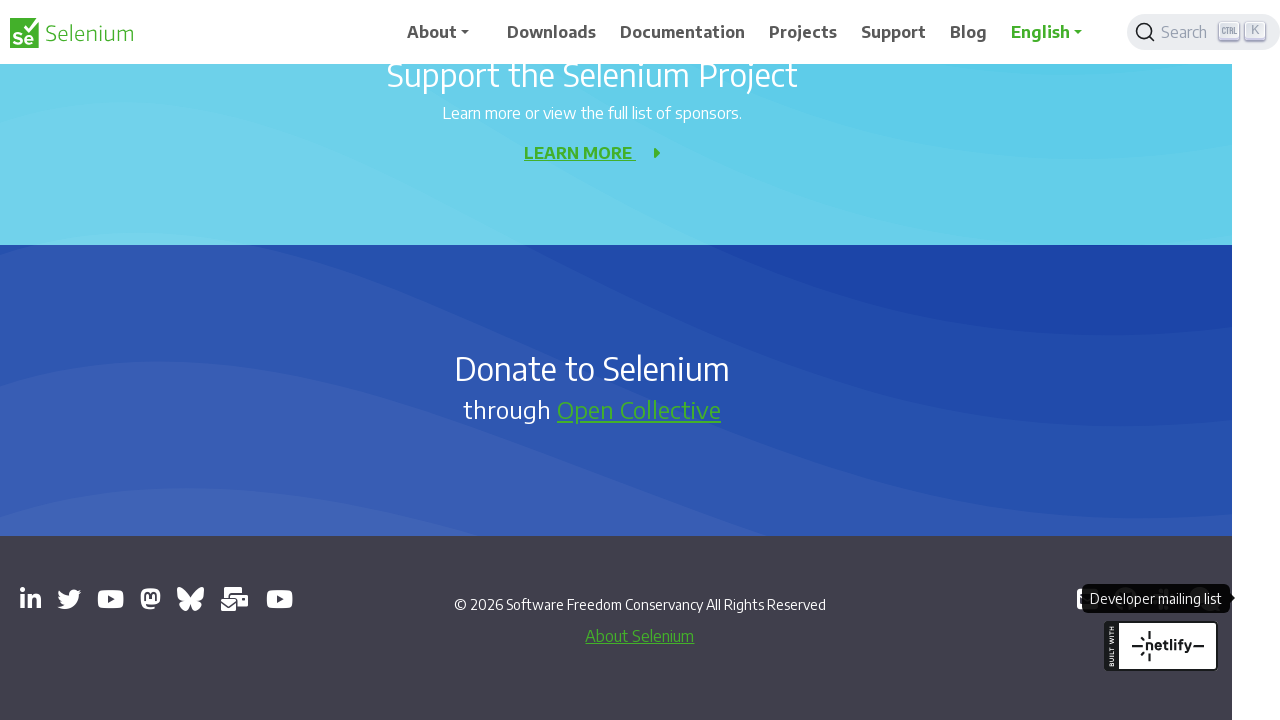

Logged information for page 10: https://github.com/seleniumhq/selenium
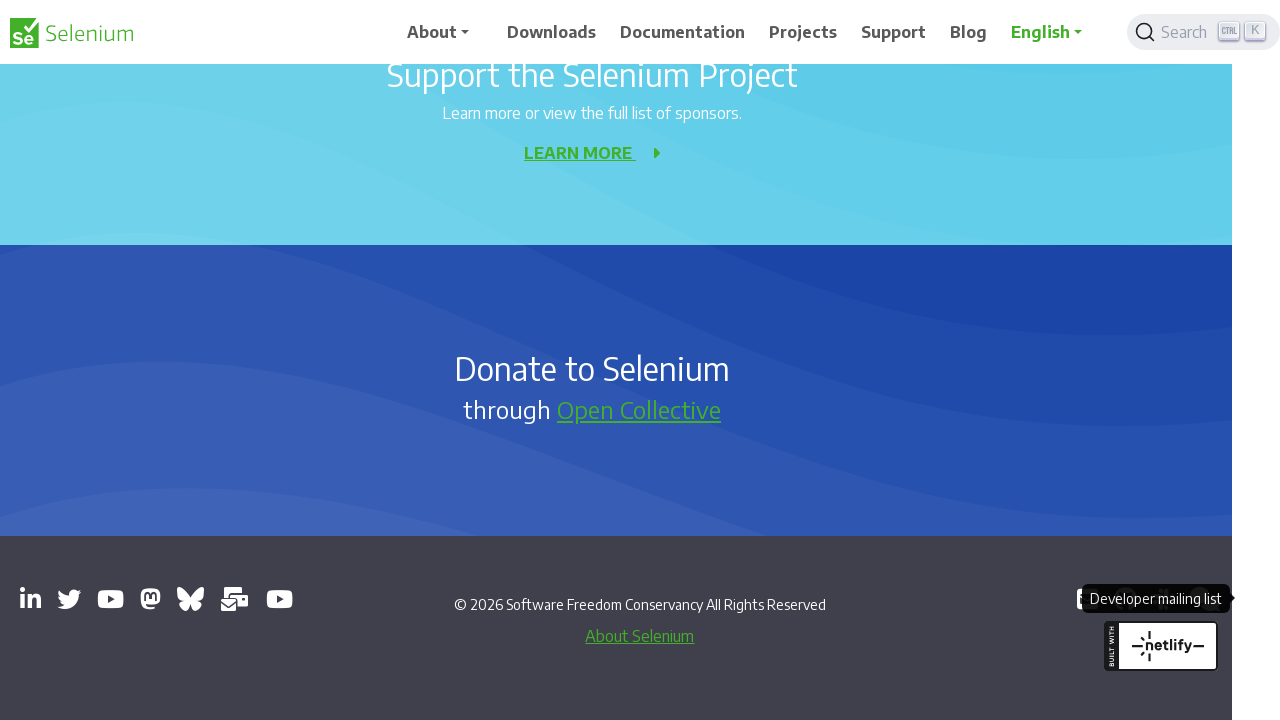

Logged information for page 11: https://inviter.co/seleniumhq
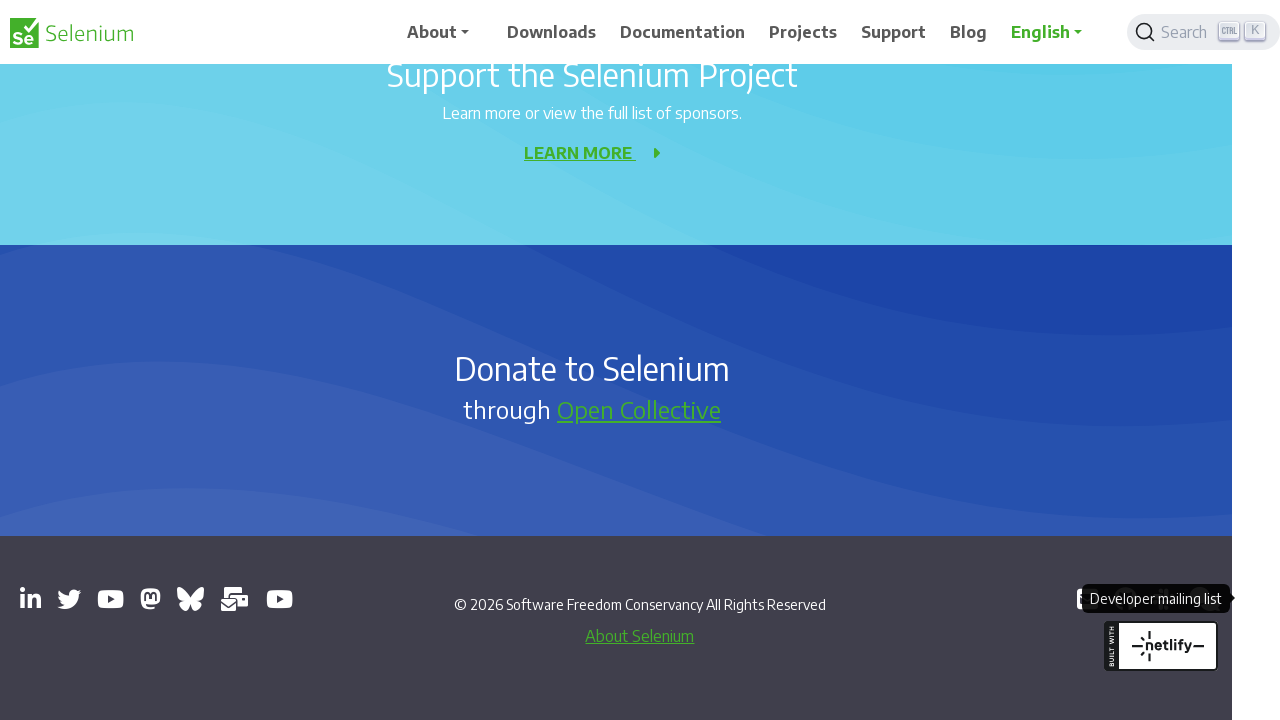

Logged information for page 12: https://web.libera.chat/#selenium
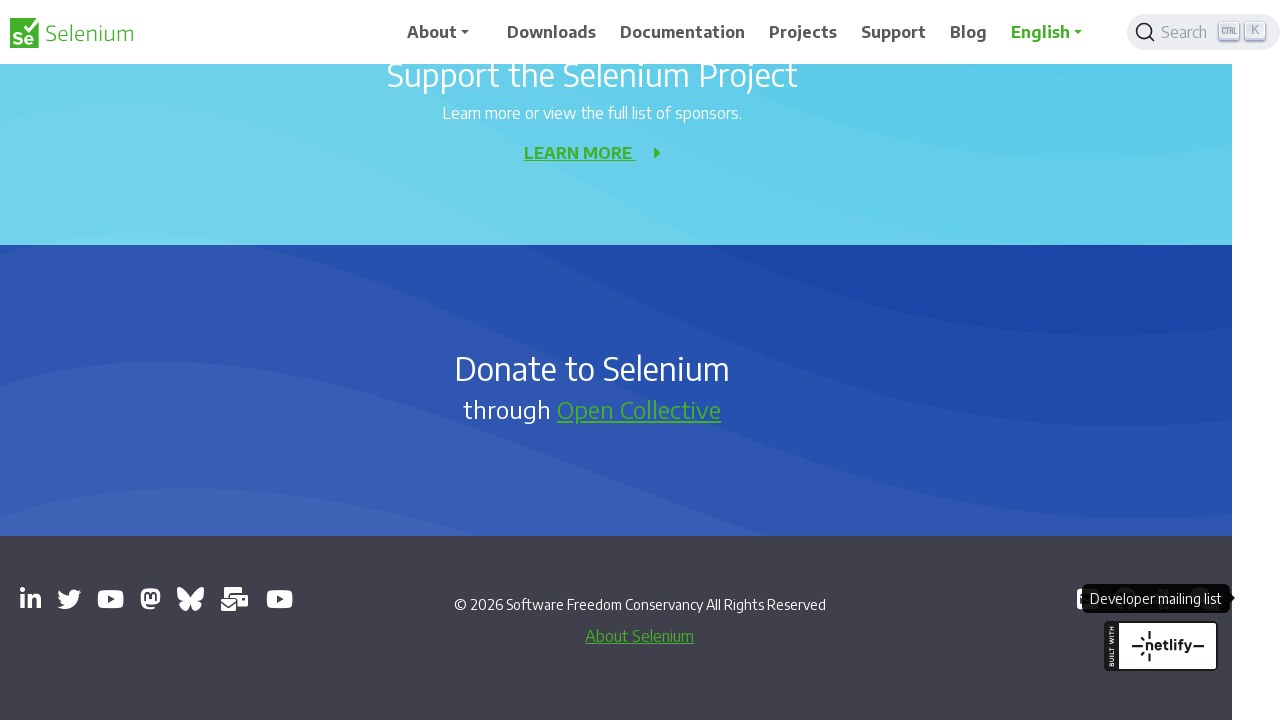

Logged information for page 13: https://groups.google.com/g/selenium-developers
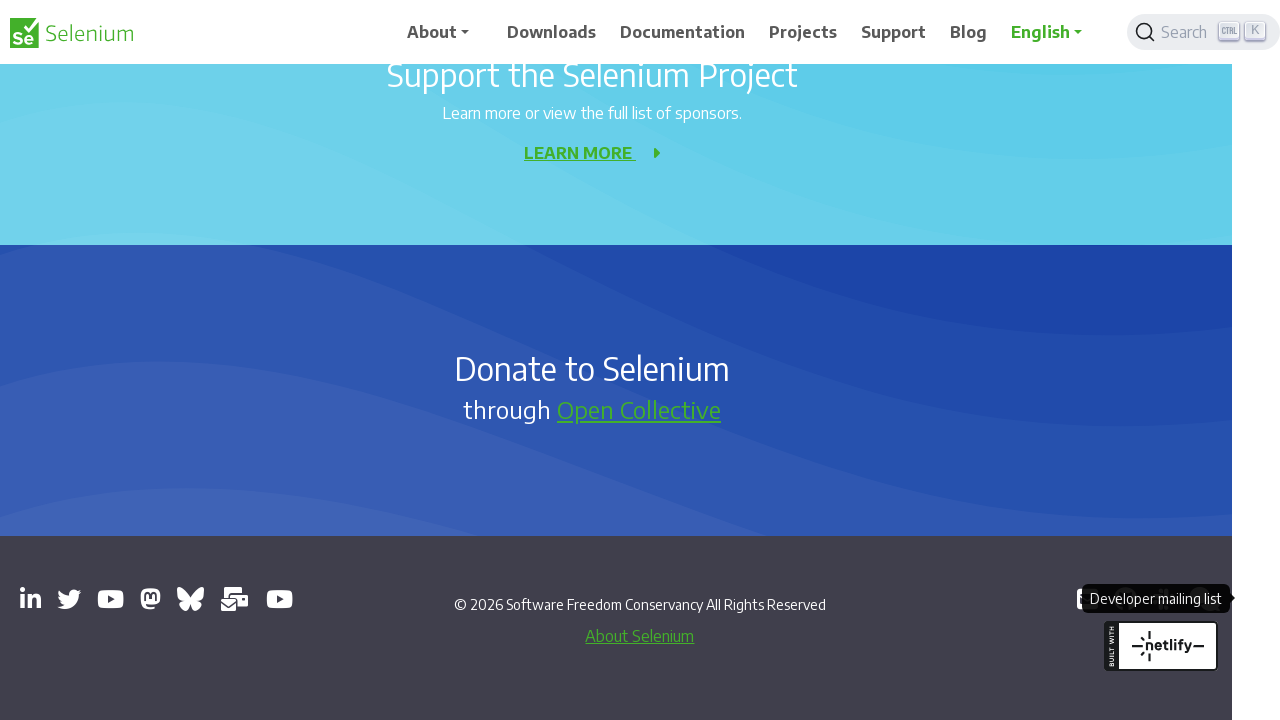

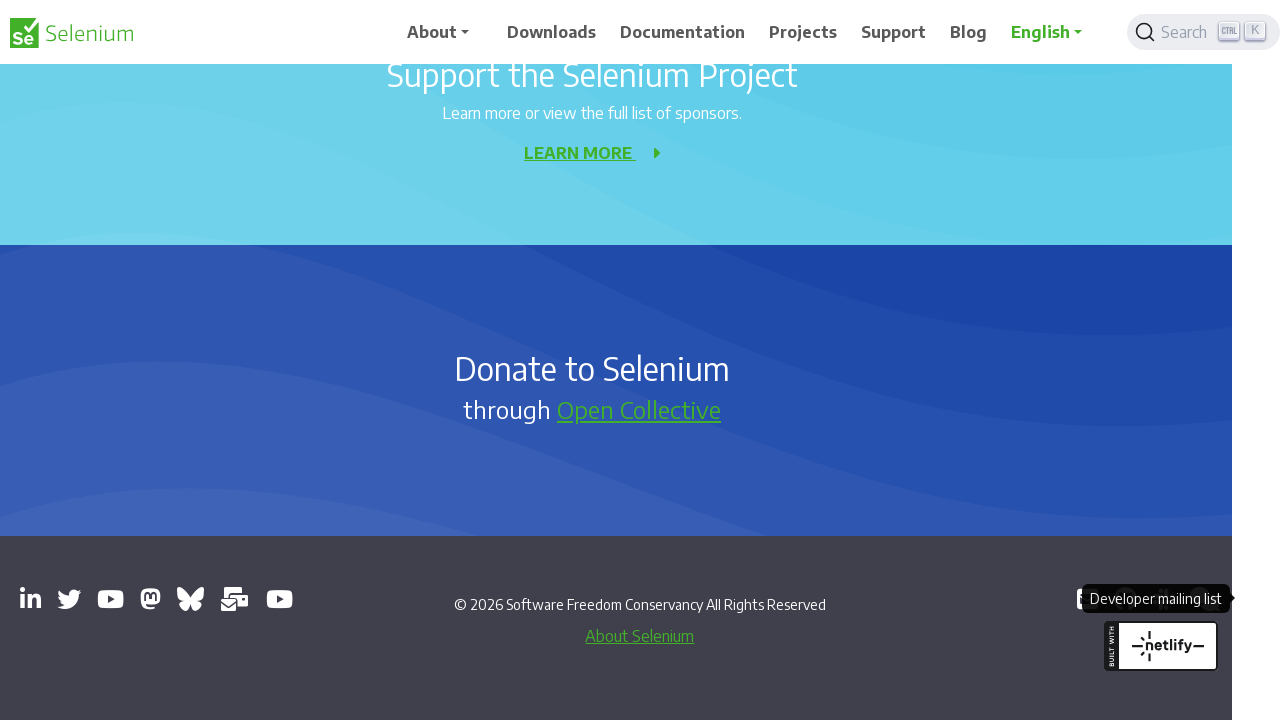